Tests dismissing a JavaScript confirm alert by clicking the JS Confirm button and dismissing the dialog

Starting URL: https://the-internet.herokuapp.com/javascript_alerts

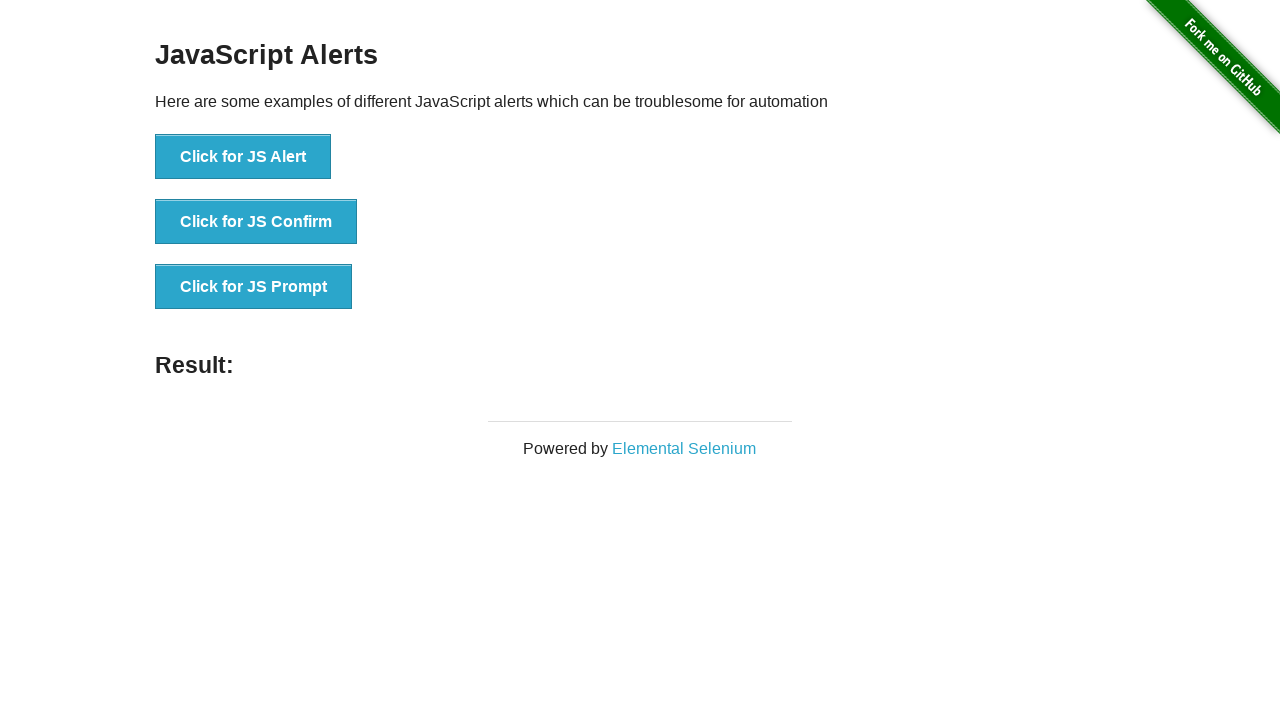

Set up dialog handler to dismiss alerts
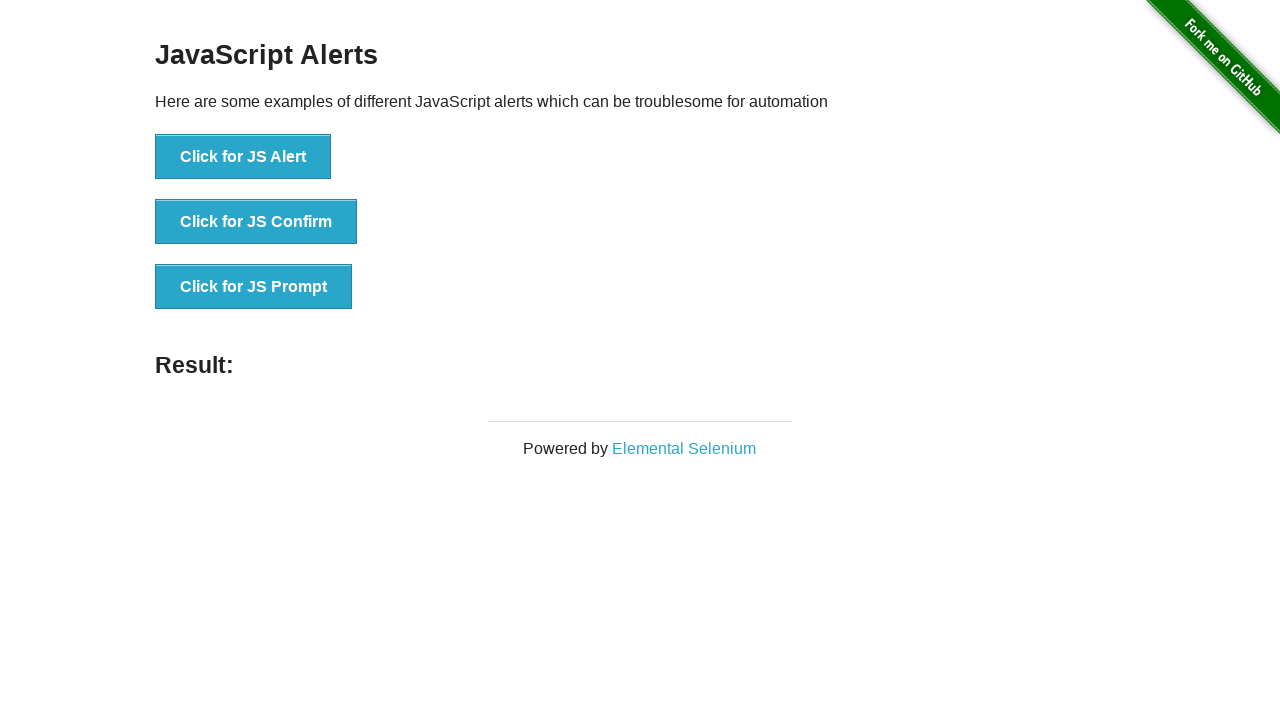

Clicked the JS Confirm button to trigger the confirm dialog at (256, 222) on [onclick='jsConfirm()']
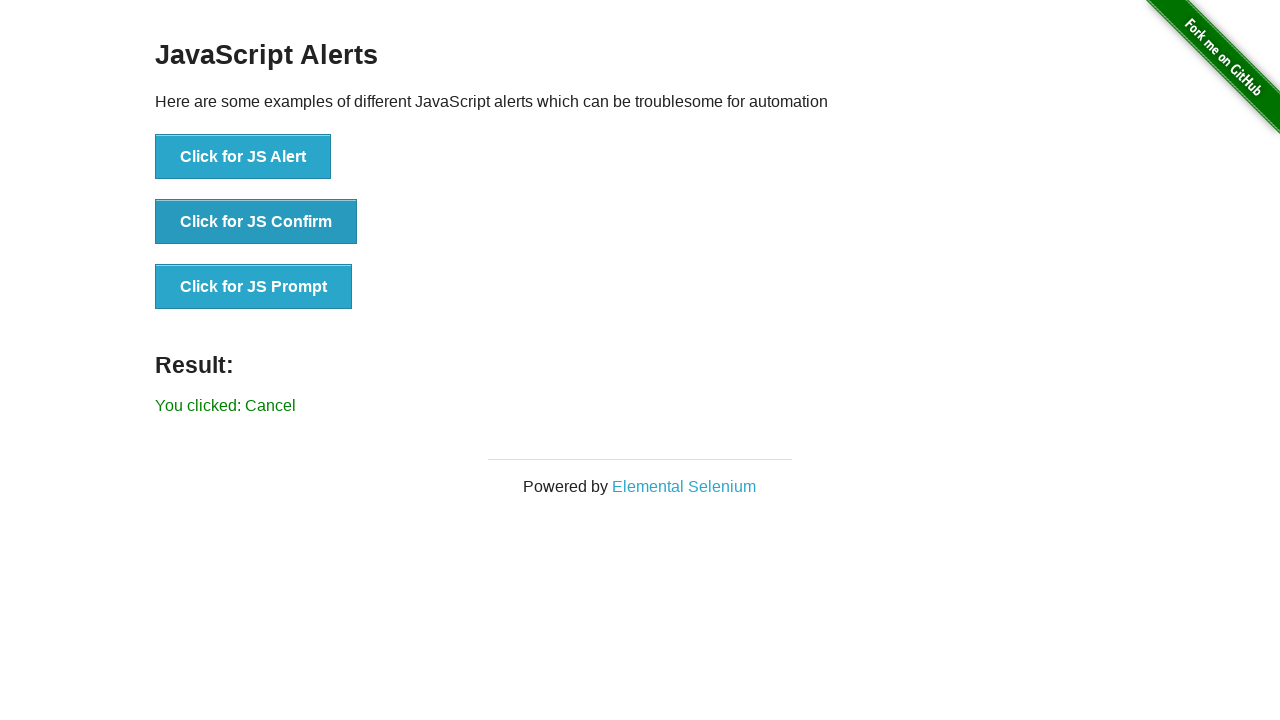

Confirmed that result text appeared after dismissing the alert
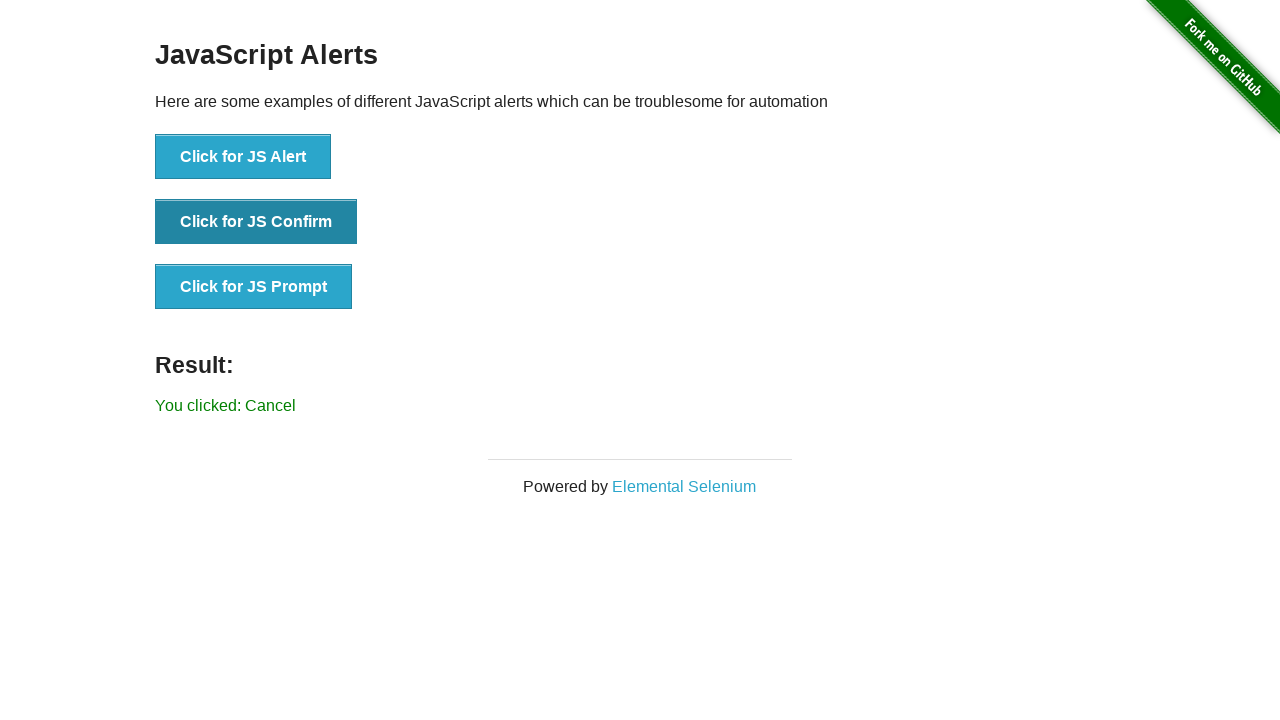

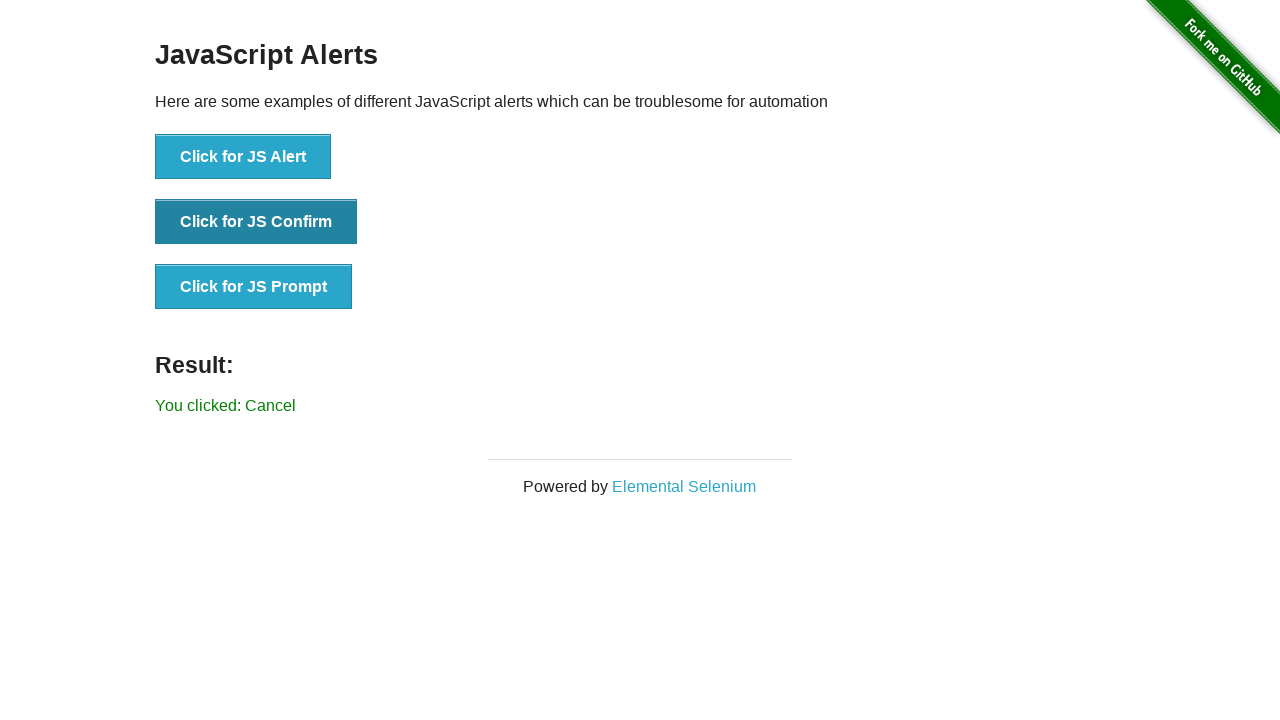